Tests text input functionality by entering a new button name and verifying the button text updates accordingly

Starting URL: http://www.uitestingplayground.com/textinput

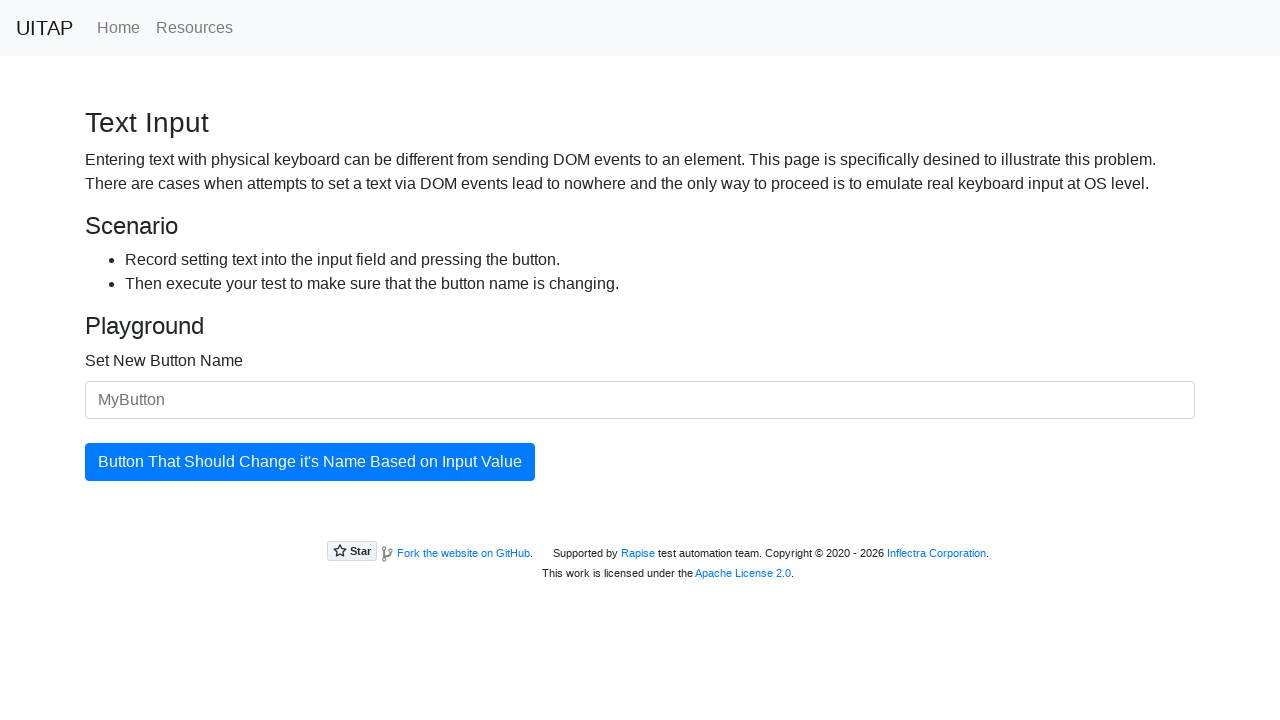

Filled text input with new button name 'Test Button' on #newButtonName
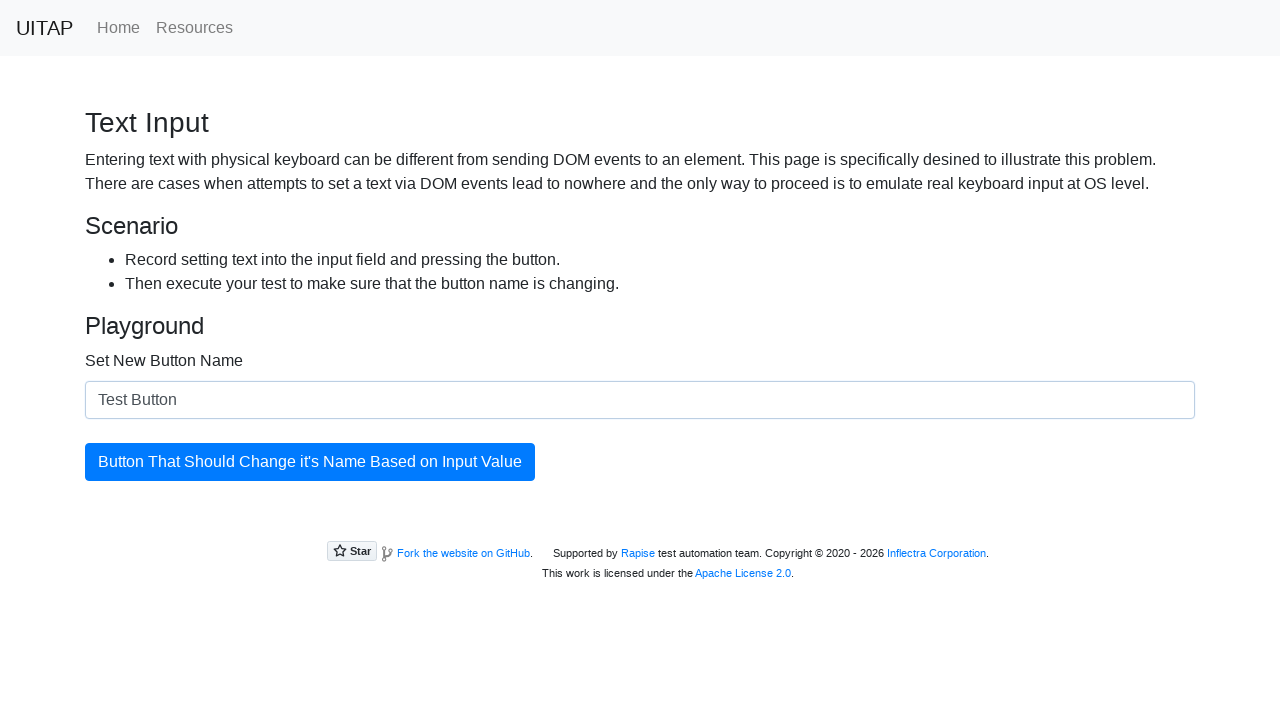

Clicked the update button to apply new button name at (310, 462) on #updatingButton
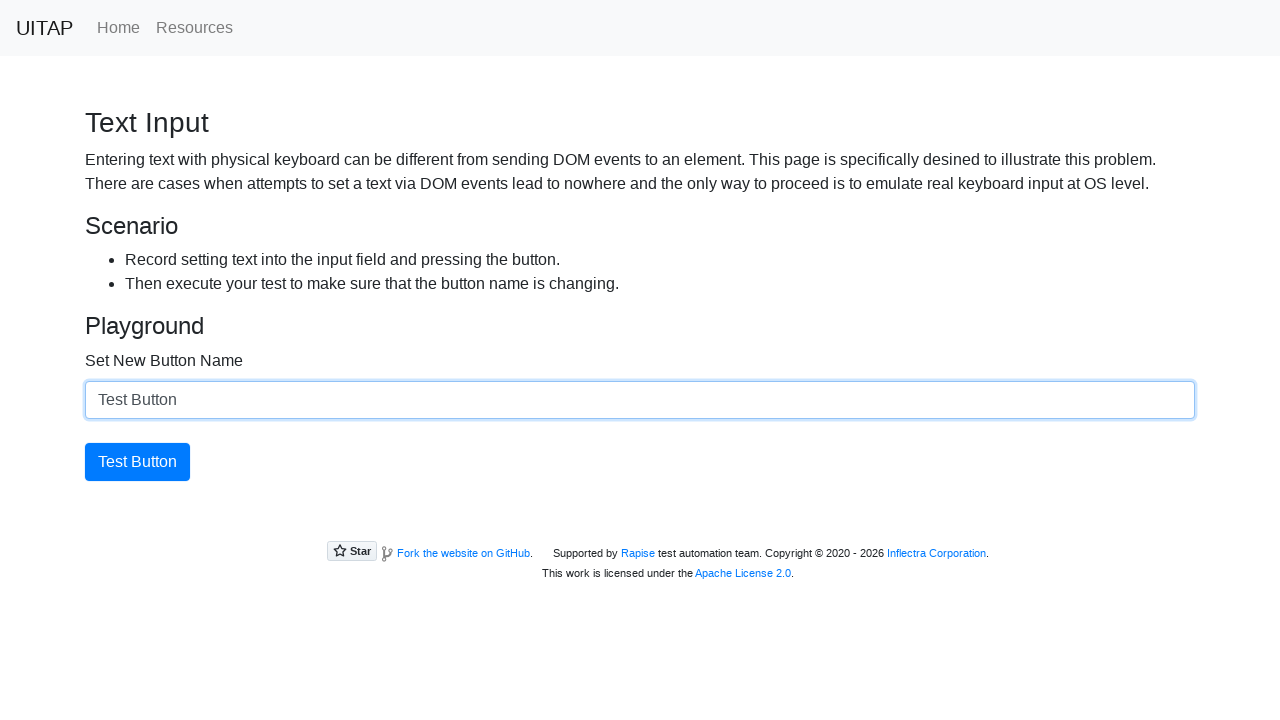

Verified button text has been updated to 'Test Button'
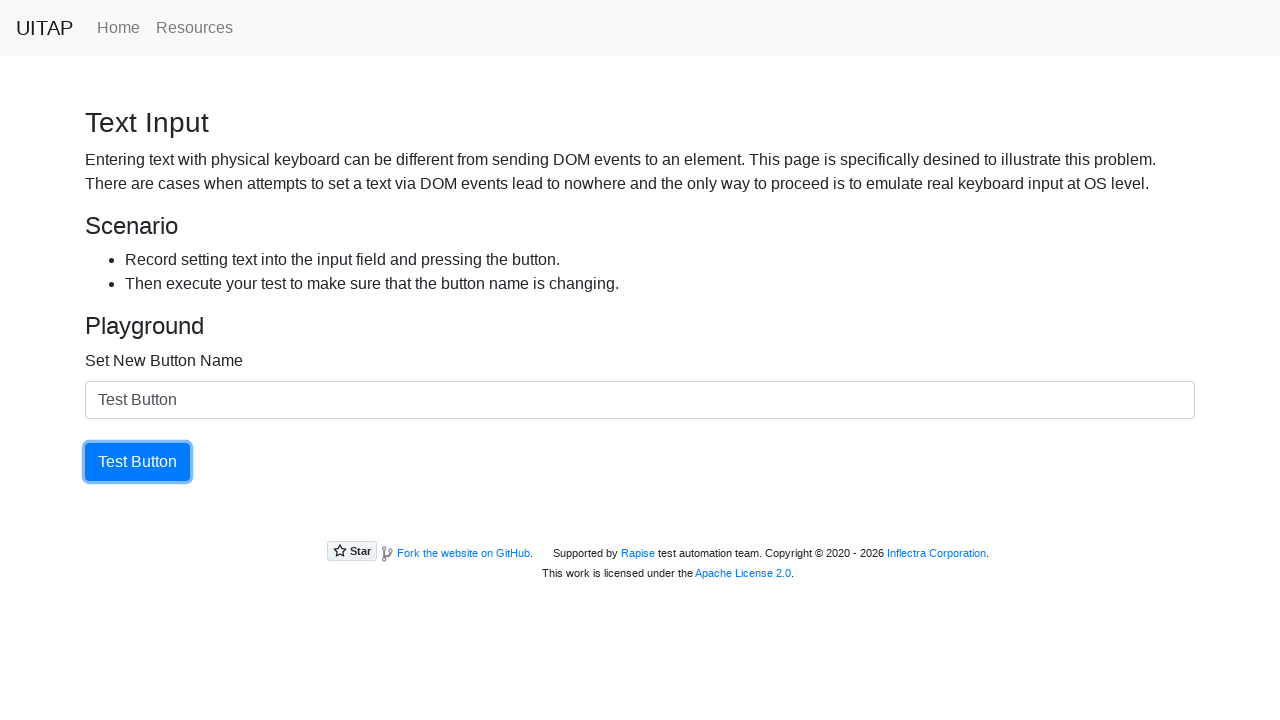

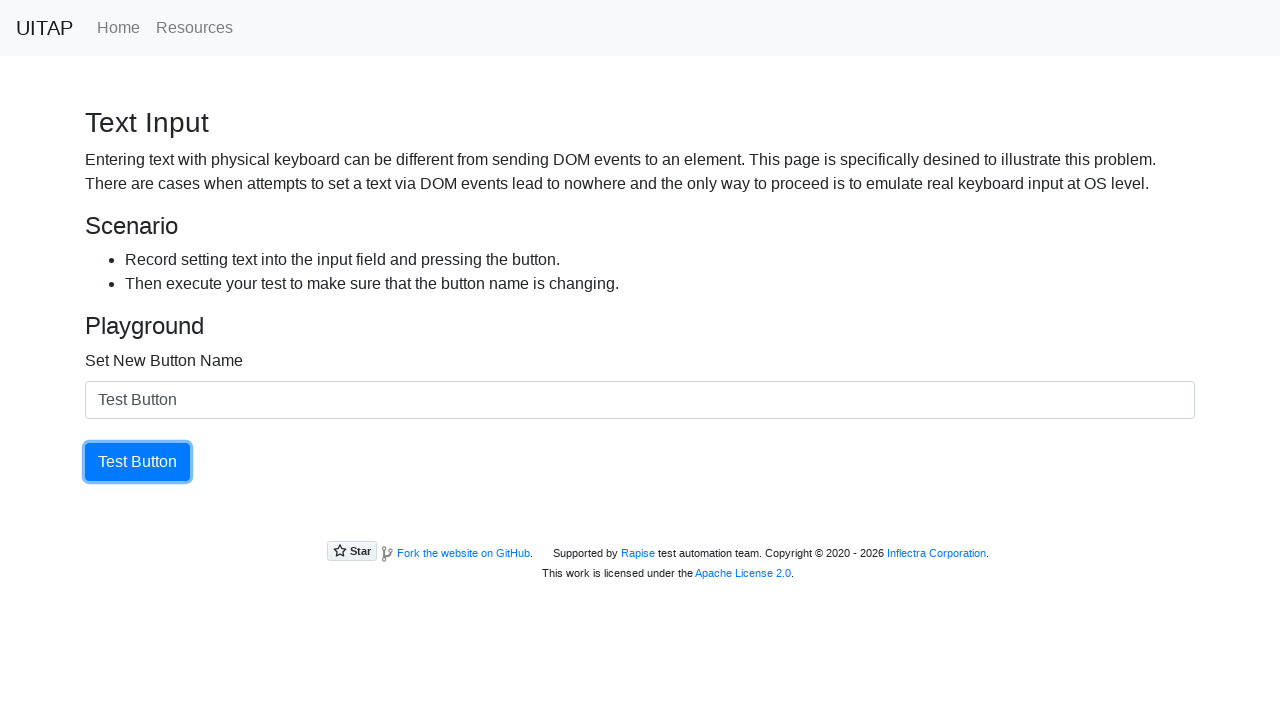